Tests filling out a practice registration form on demoqa.com, including personal details (name, email, phone), address, and selecting a date of birth using a date picker.

Starting URL: https://demoqa.com/automation-practice-form

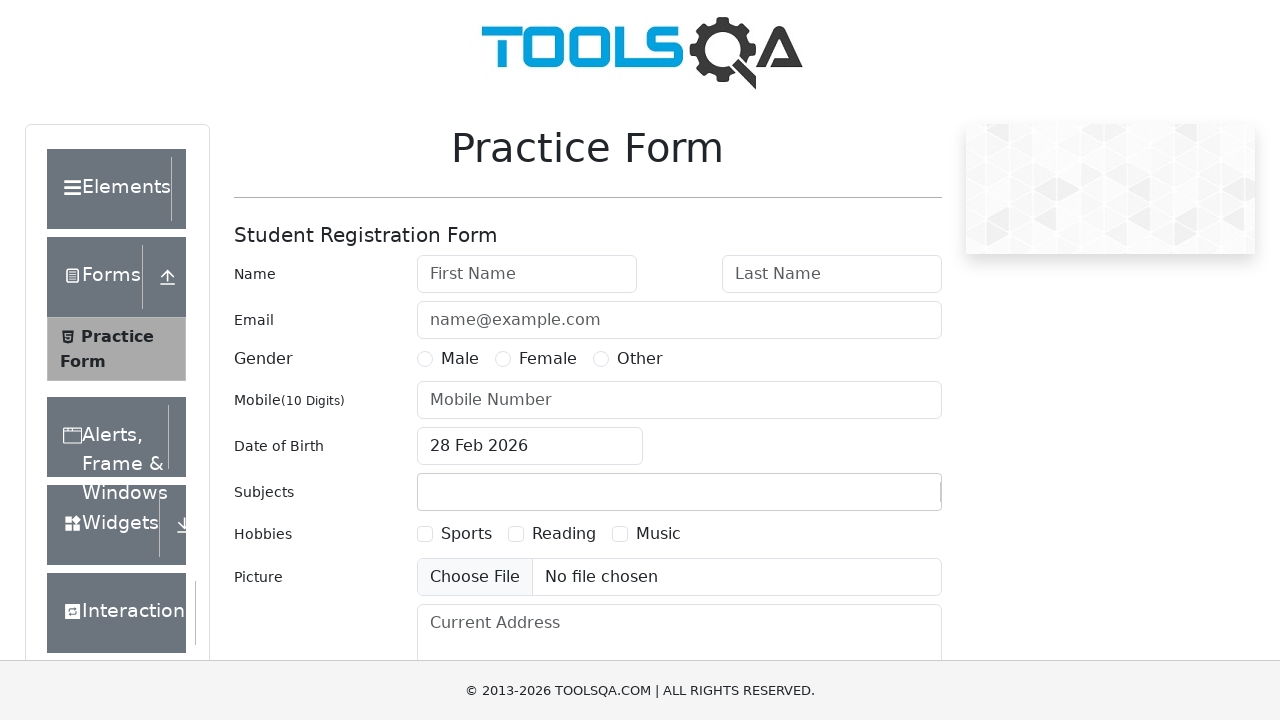

Filled first name field with 'Ankit' on input#firstName
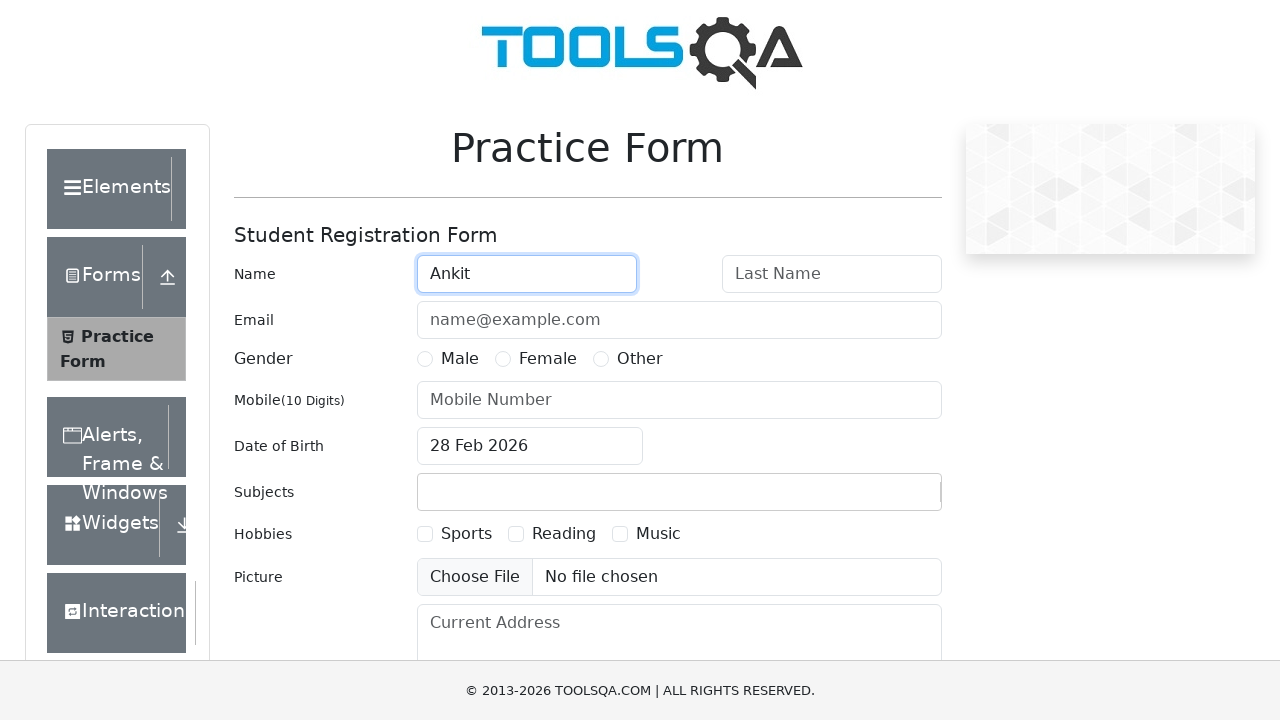

Filled last name field with 'Bajaj' on input#lastName
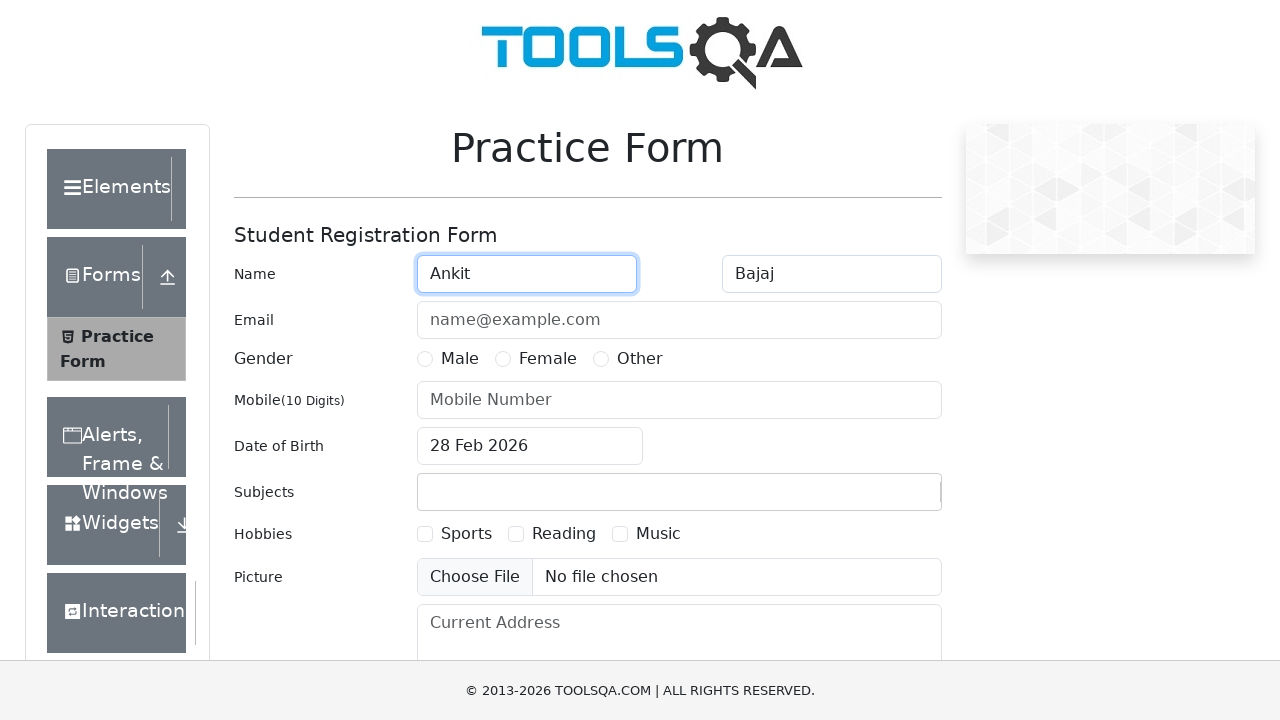

Filled email field with 'ankit.bajaj@ibm.com' on input#userEmail
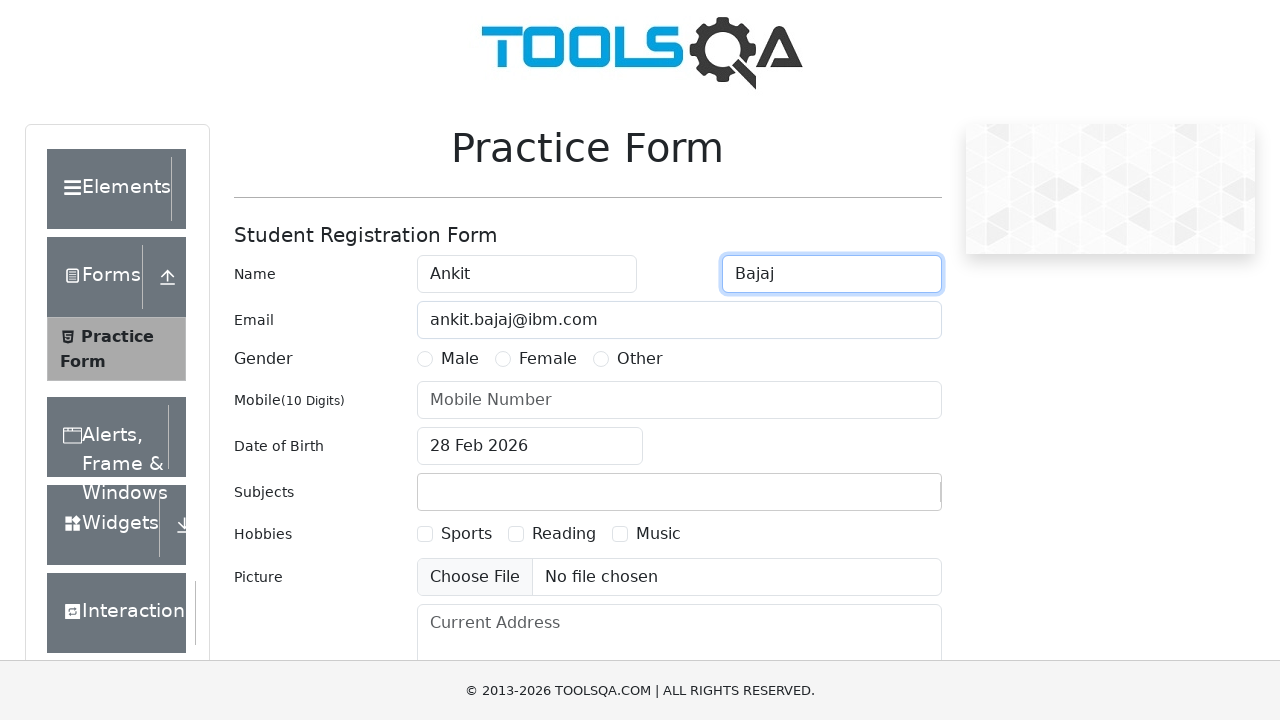

Filled phone number field with '8888899999' on input#userNumber
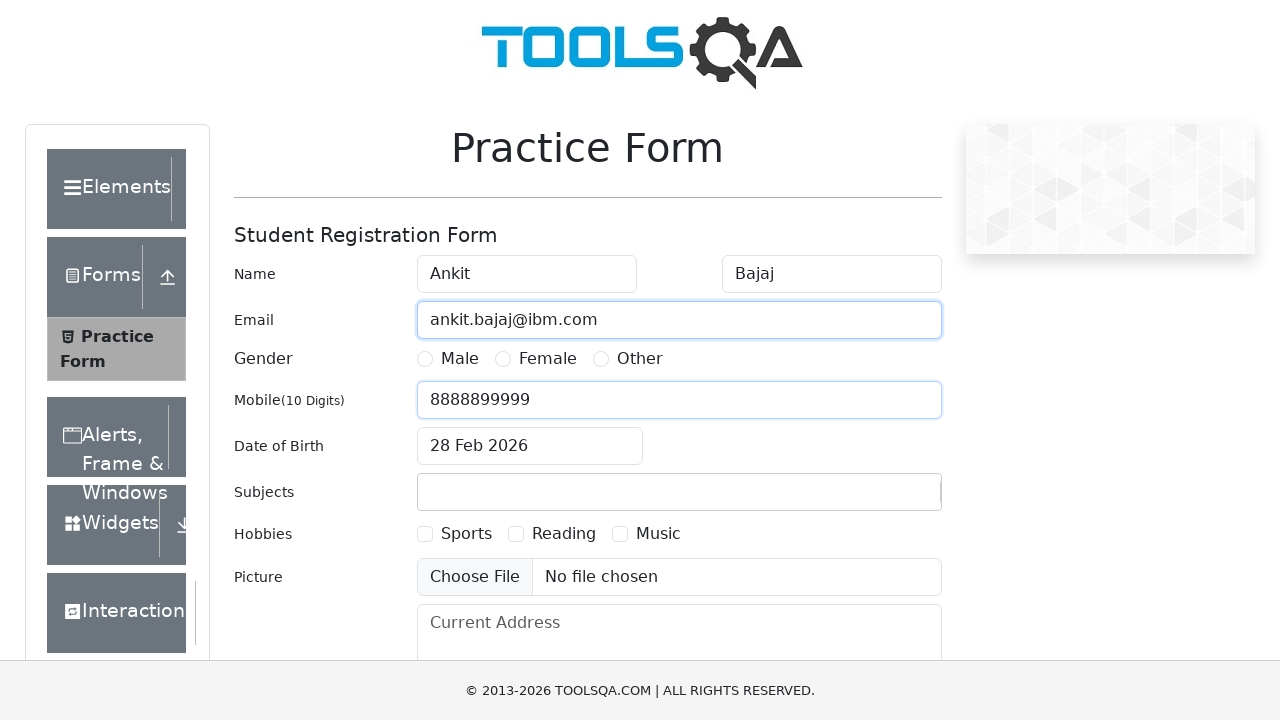

Scrolled down 350px to reveal additional form fields
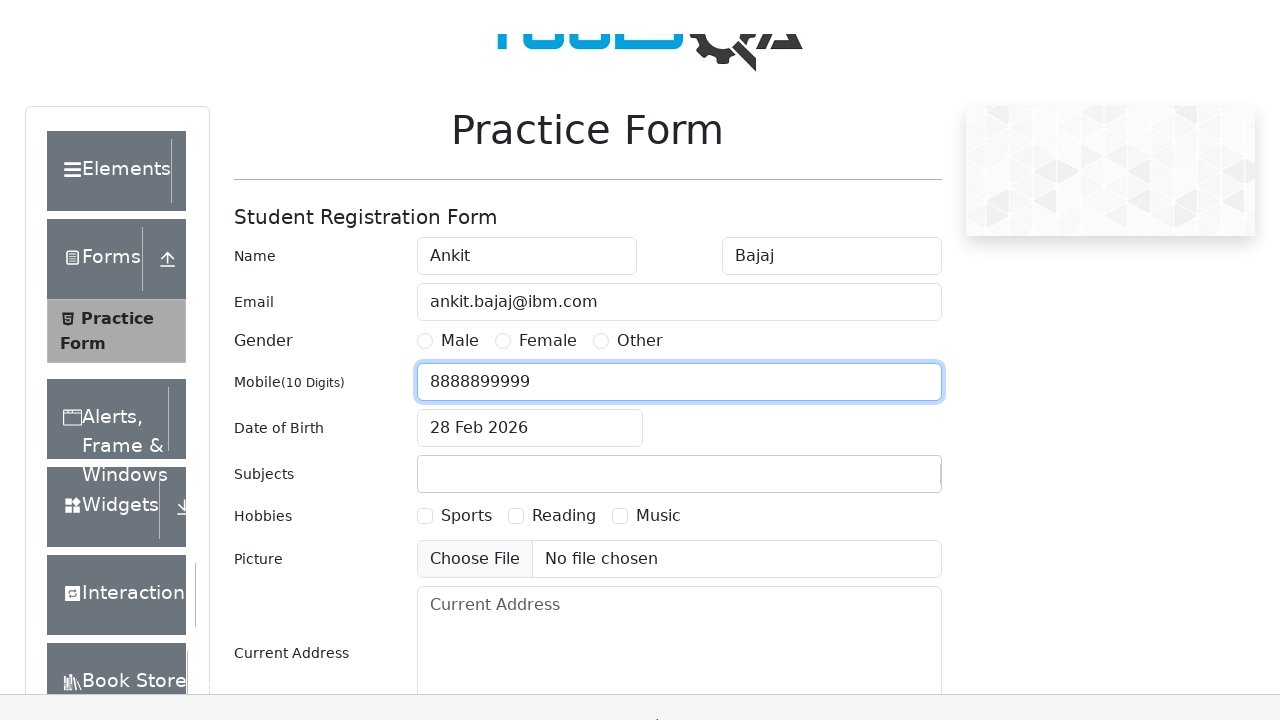

Filled current address field with complete address on textarea#currentAddress
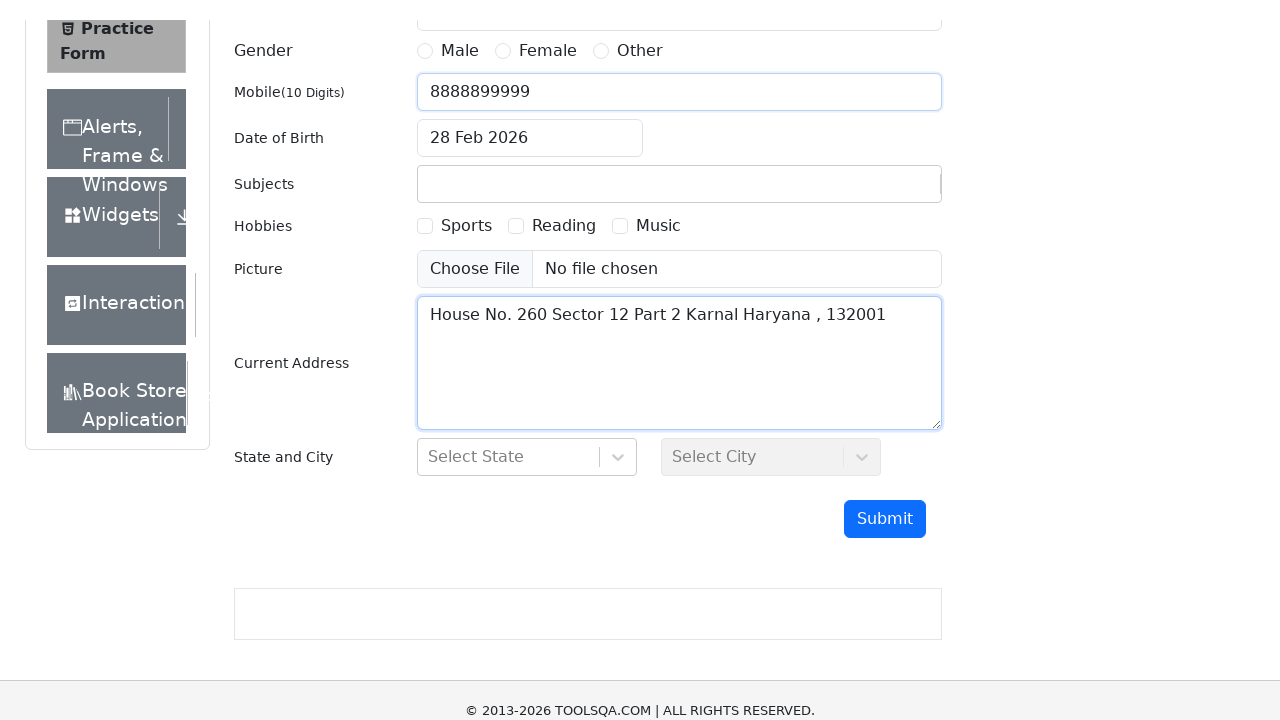

Clicked date of birth input field to open date picker at (530, 118) on input#dateOfBirthInput
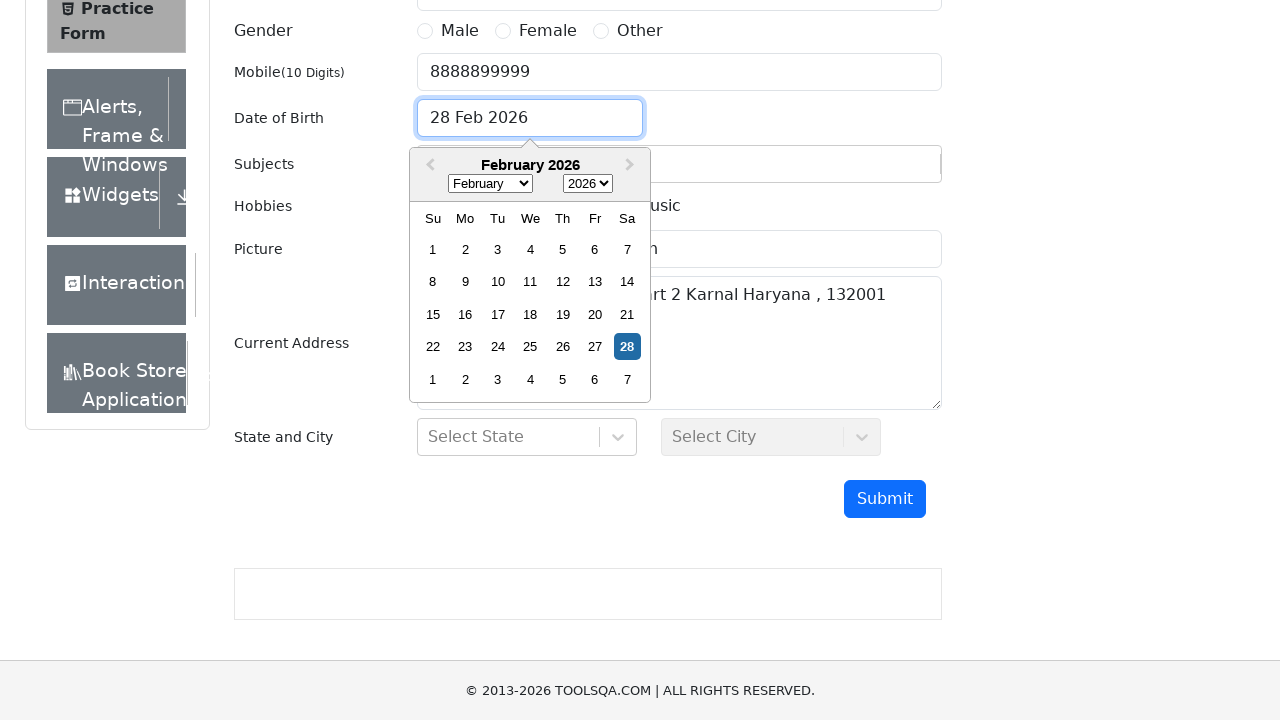

Selected month June (value 5) from date picker on select.react-datepicker__month-select
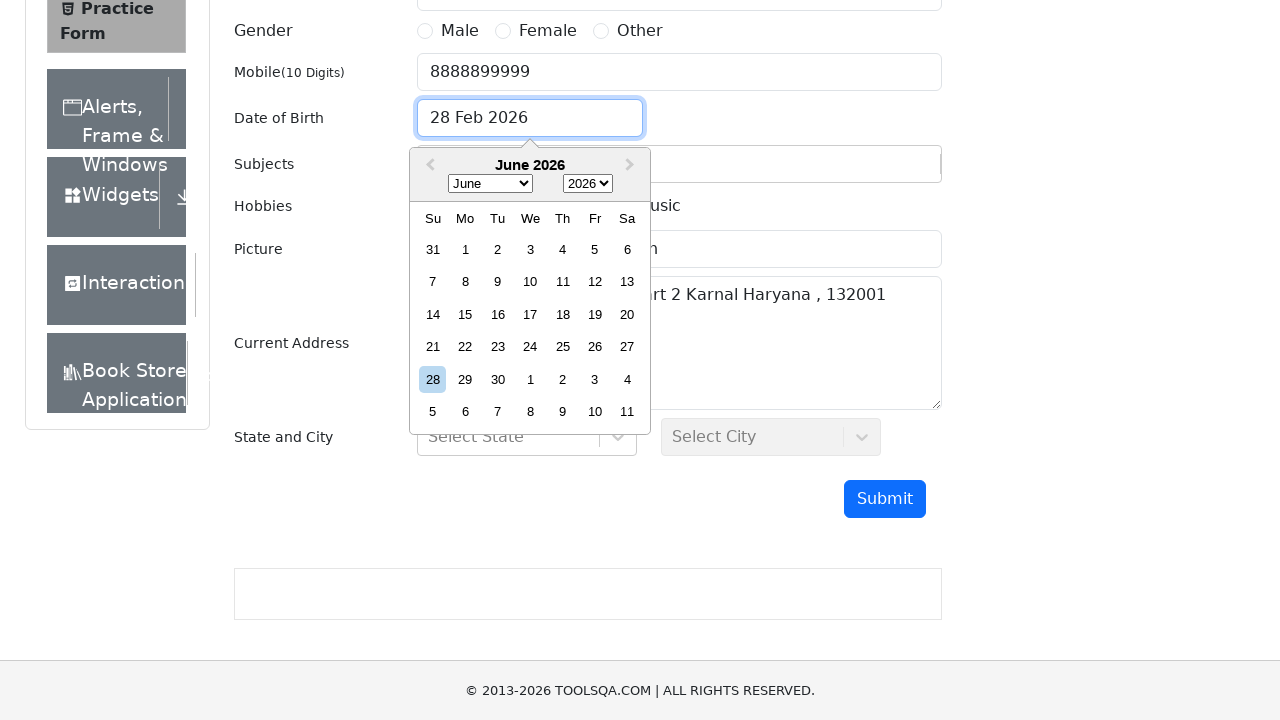

Selected year 1991 from date picker on select.react-datepicker__year-select
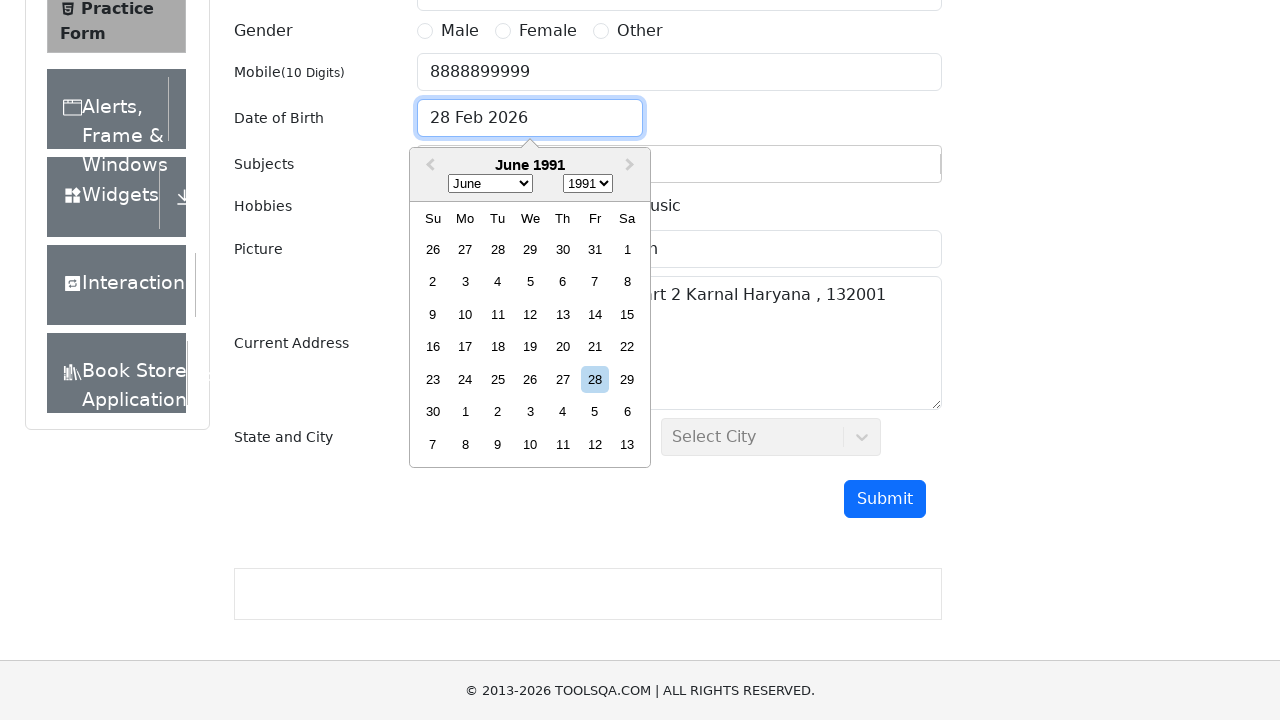

Selected day 22 from date picker at (627, 347) on xpath=//*[text()='22']
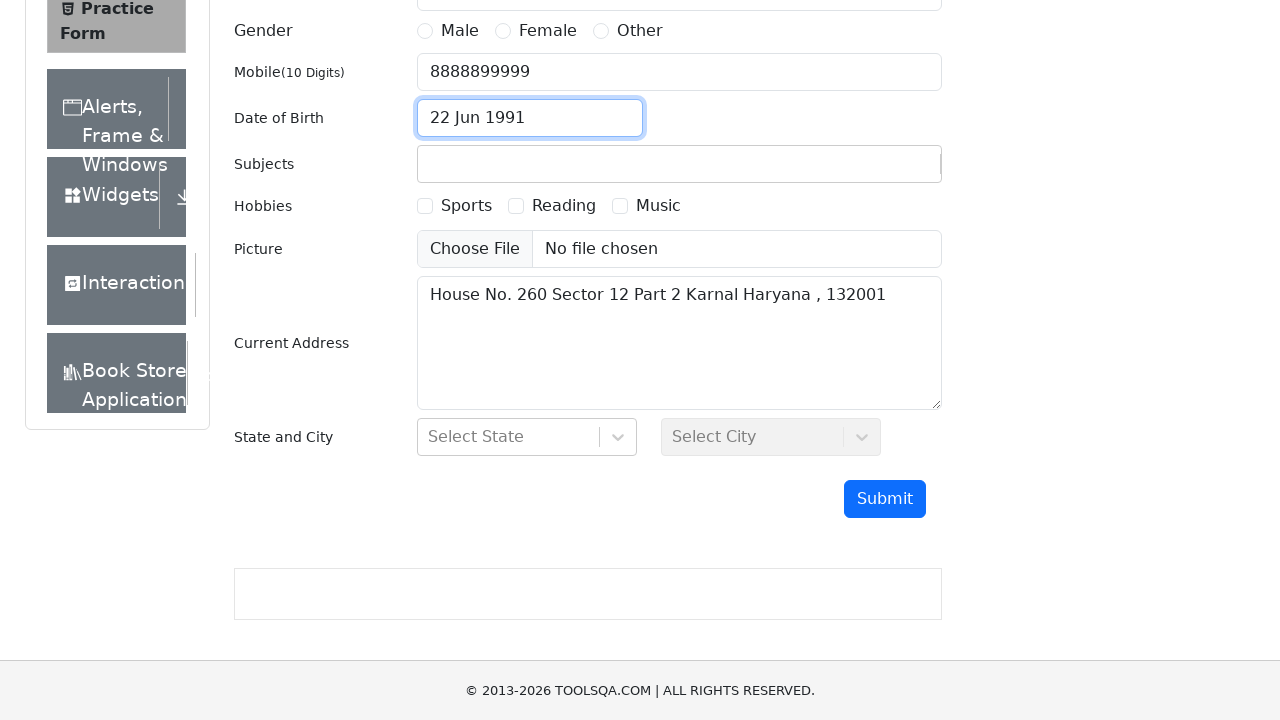

Clicked submit button to complete form submission at (885, 499) on #submit
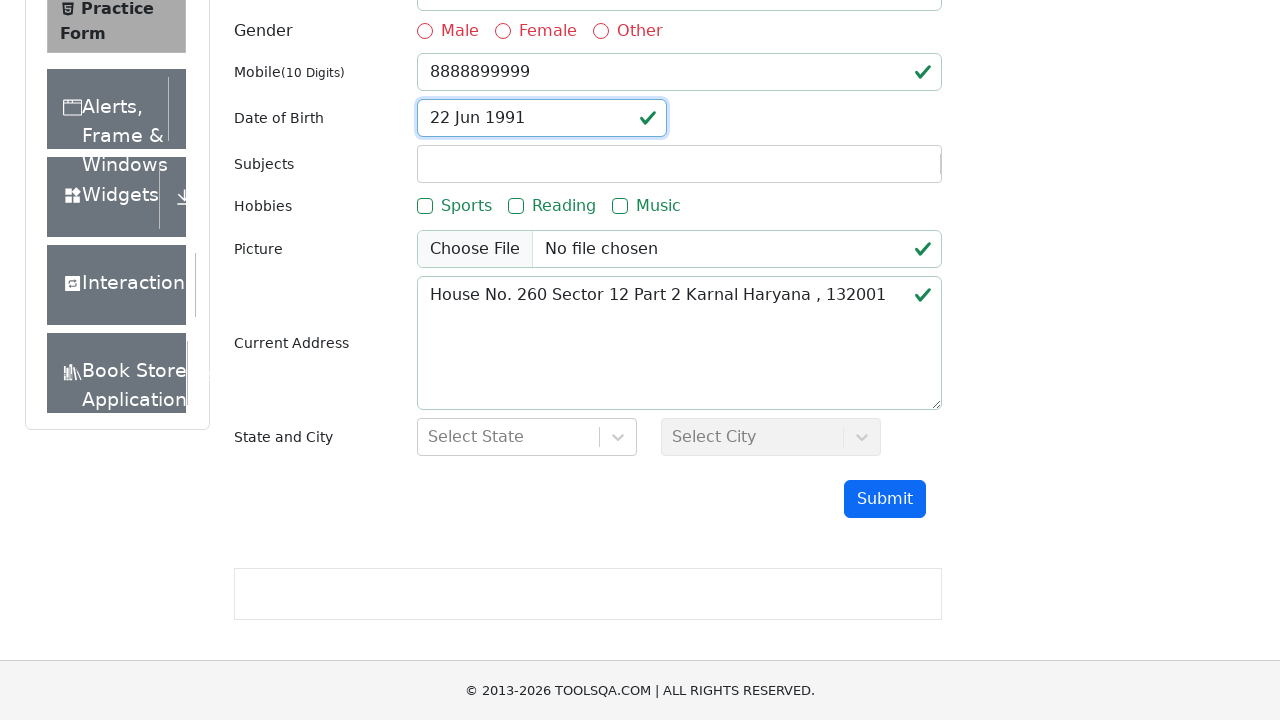

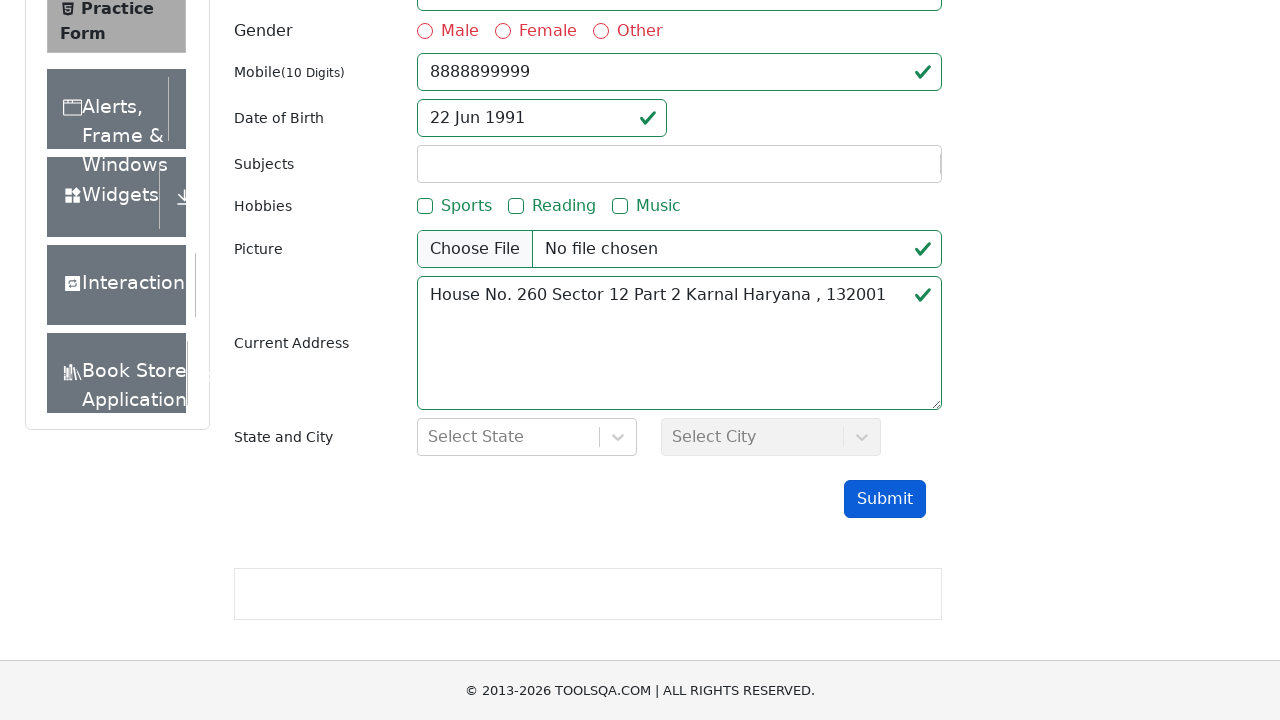